Tests dynamic loading functionality by clicking a Start button and verifying that "Hello World!" text appears after loading completes

Starting URL: https://automationfc.github.io/dynamic-loading/

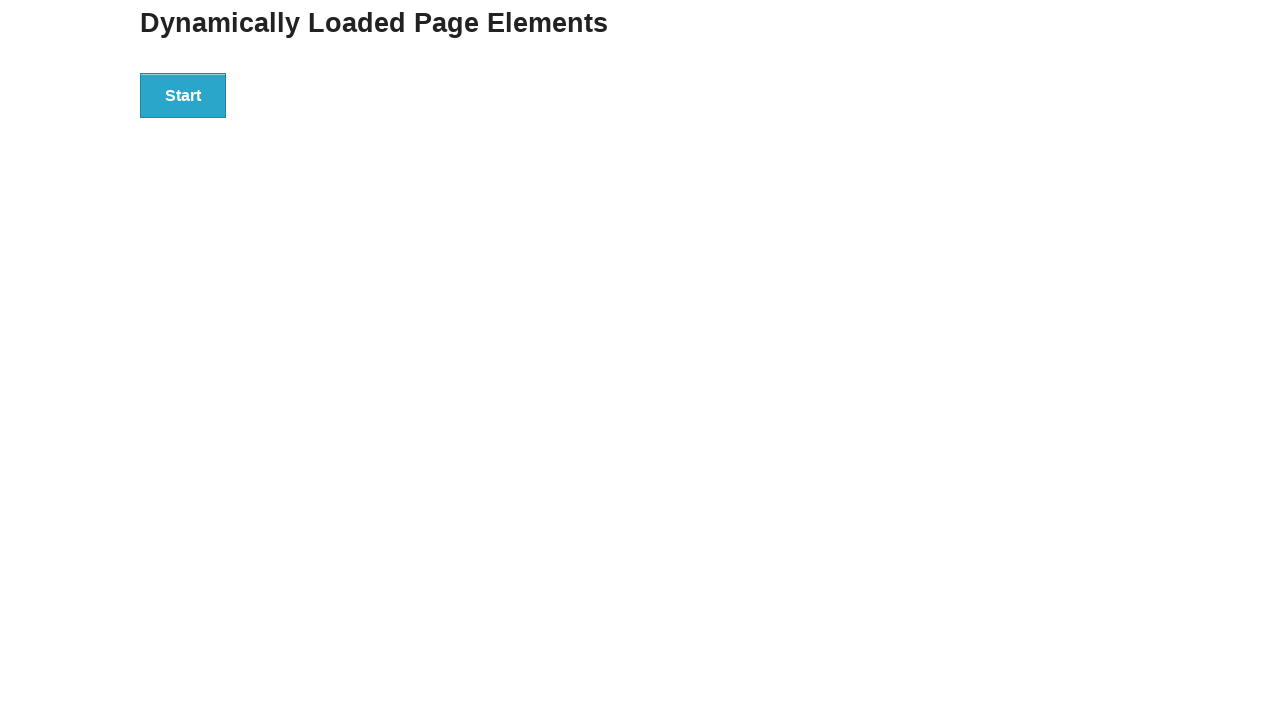

Clicked the Start button to initiate dynamic loading at (183, 95) on div#start button
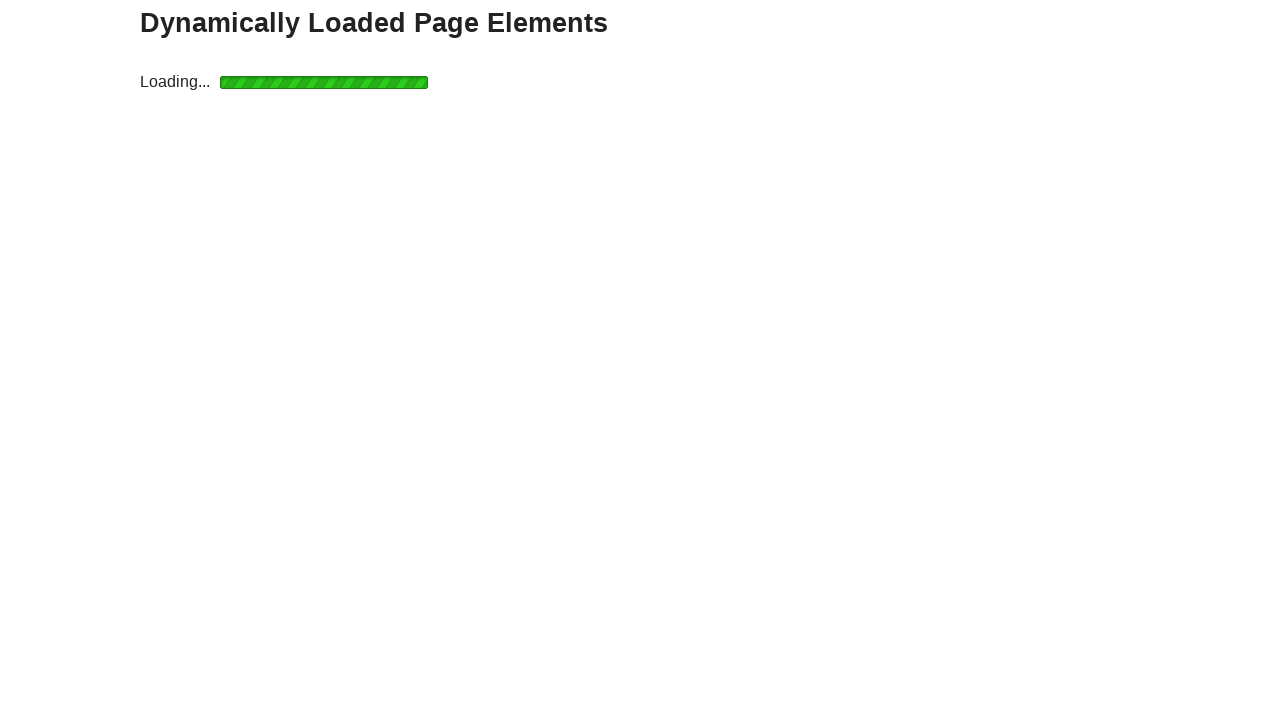

Waited for loading to complete and 'Hello World!' text to appear
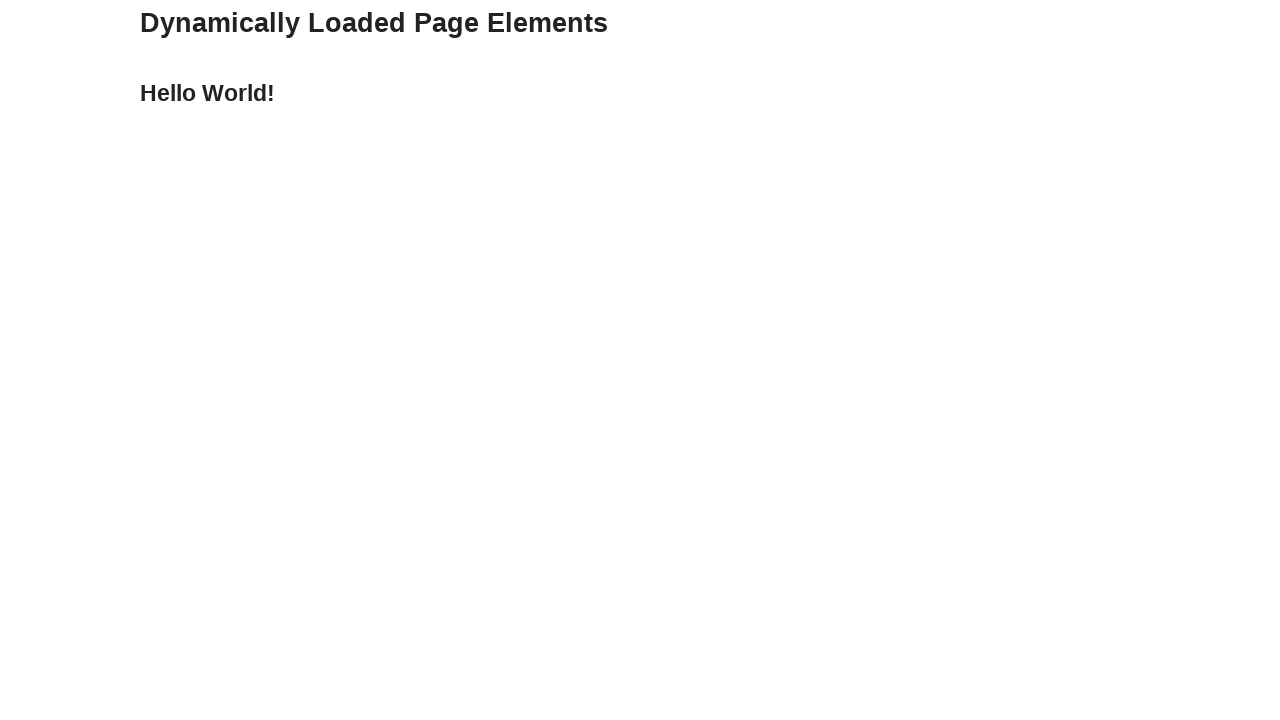

Verified that 'Hello World!' text is displayed after loading completes
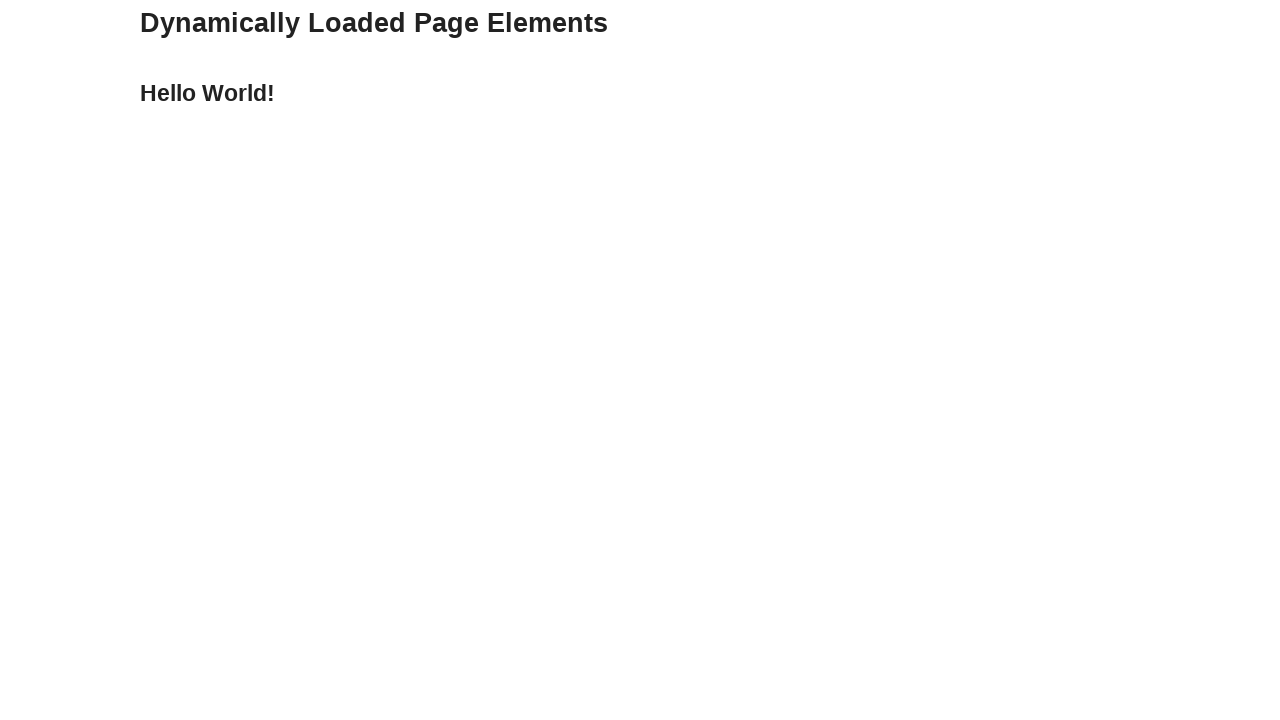

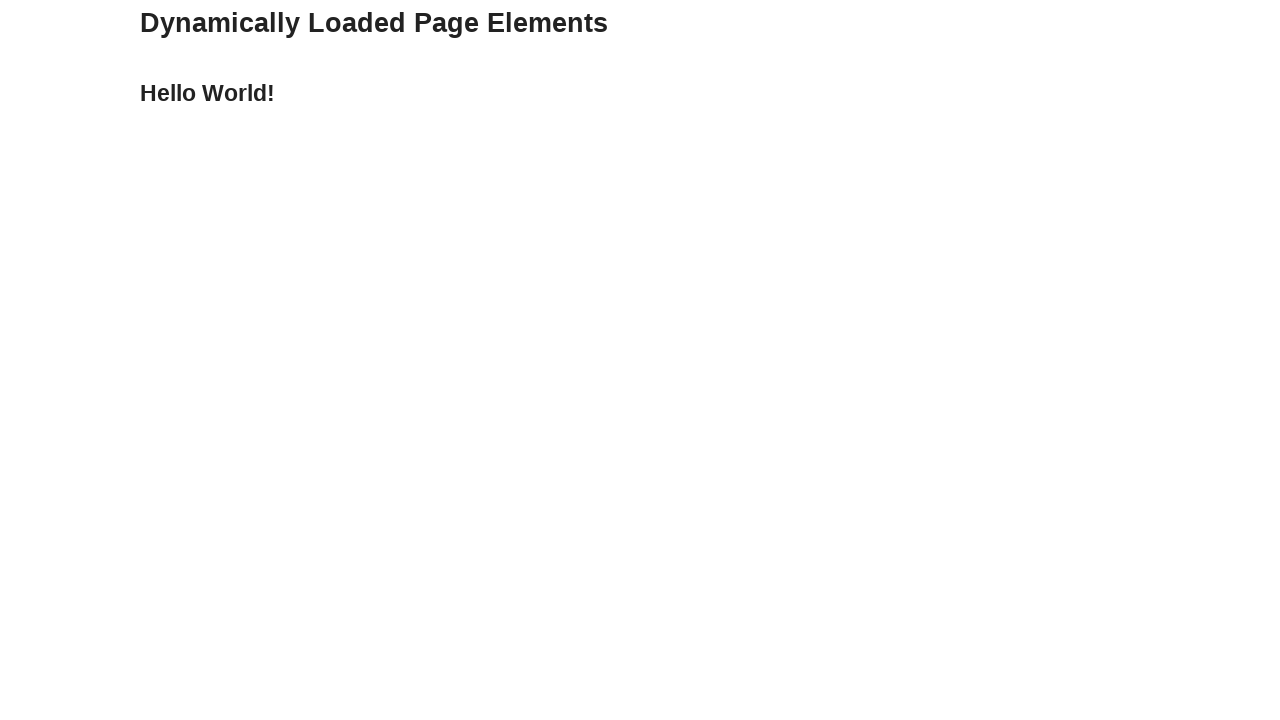